Tests Twitter social media link by scrolling down to footer and clicking the Twitter icon to verify it opens the correct page

Starting URL: https://opensource-demo.orangehrmlive.com/web/index.php/auth/login

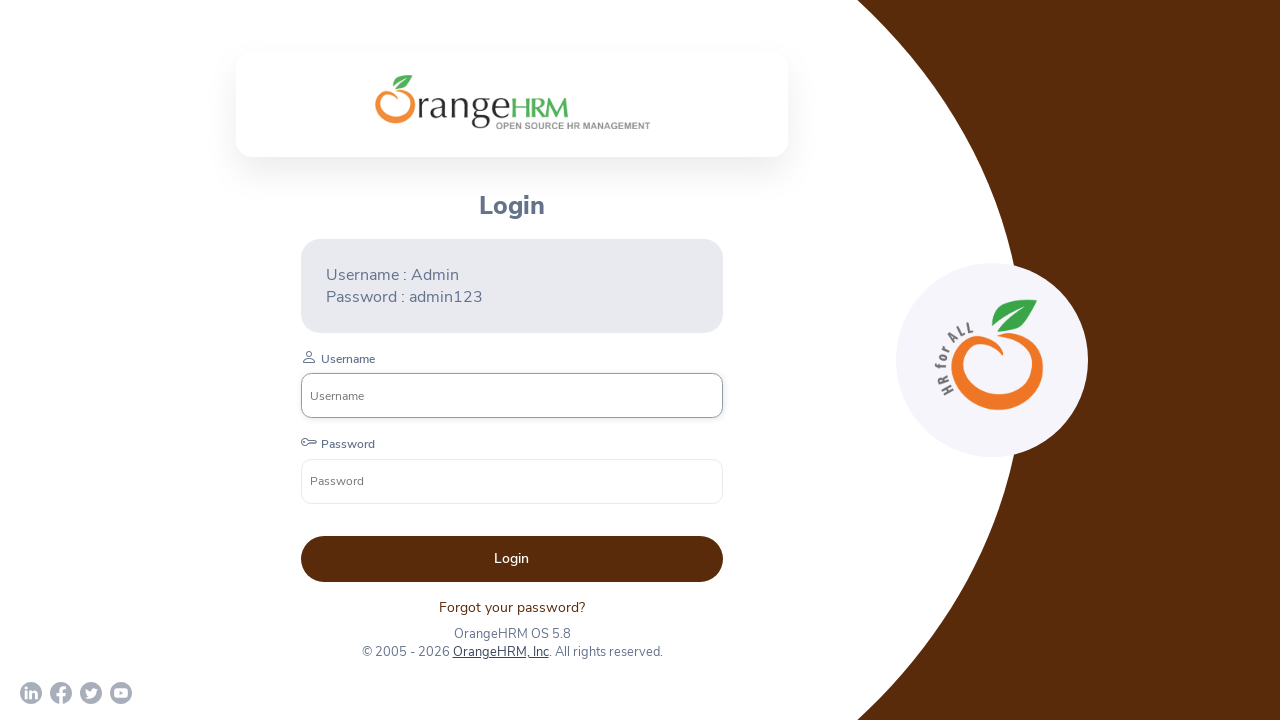

Scrolled down 500 pixels to view footer links
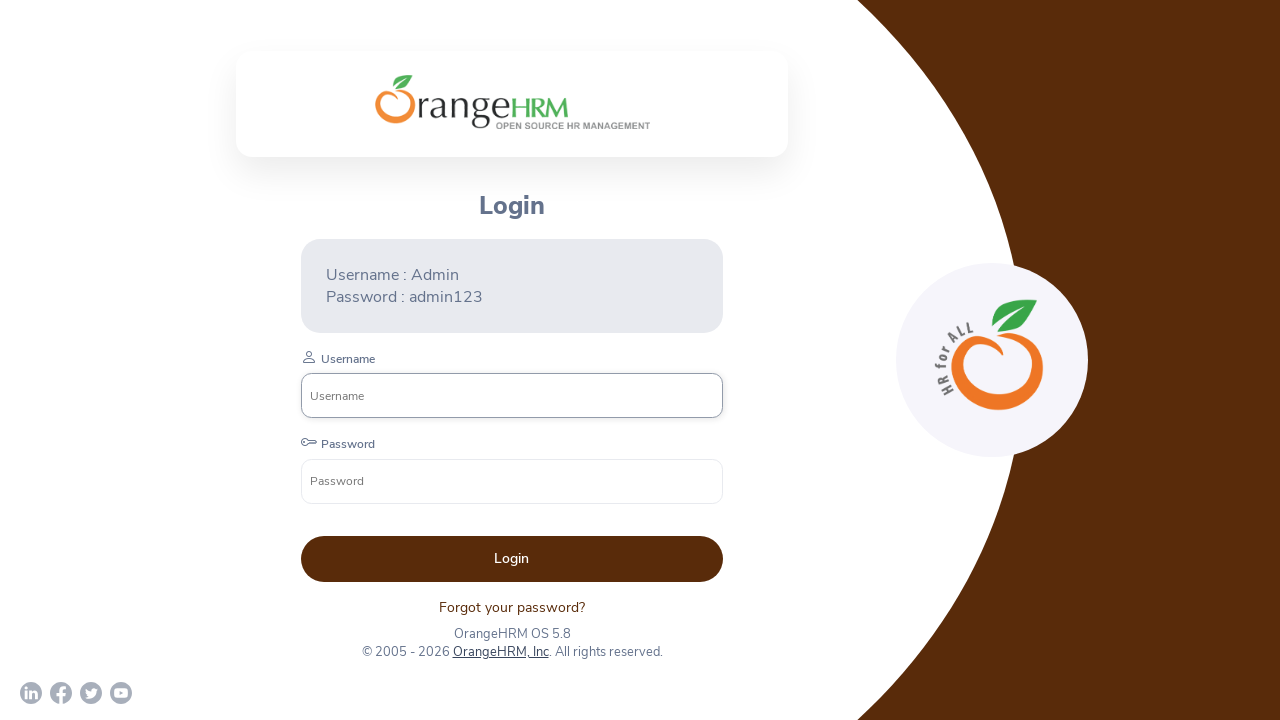

Clicked Twitter icon in footer at (91, 693) on a[href*='twitter']
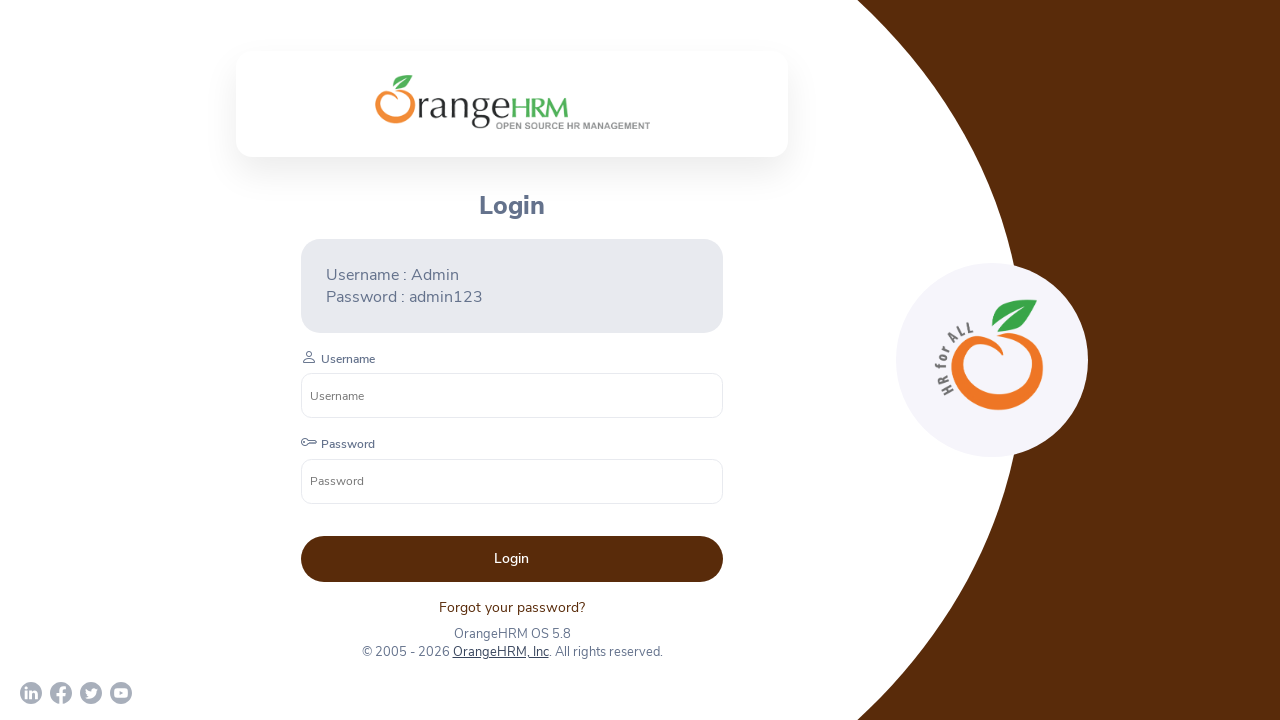

Waited 1 second for new tab to open
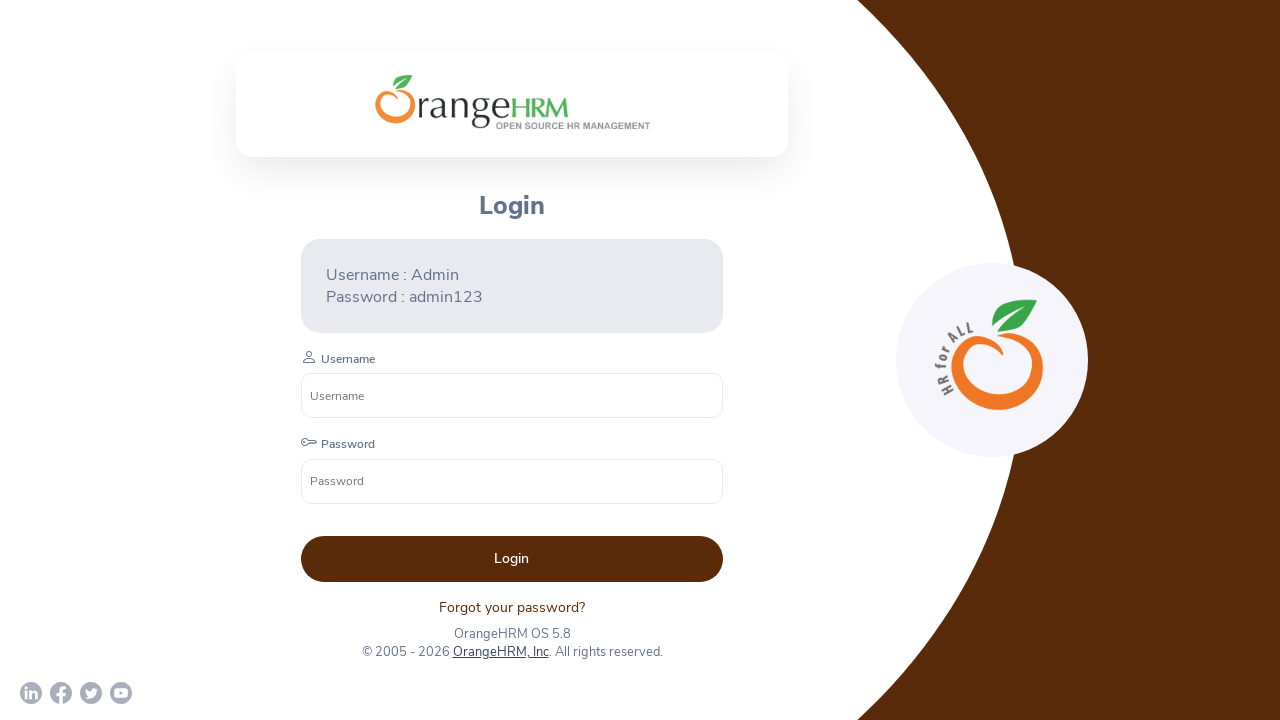

Switched to new Twitter tab
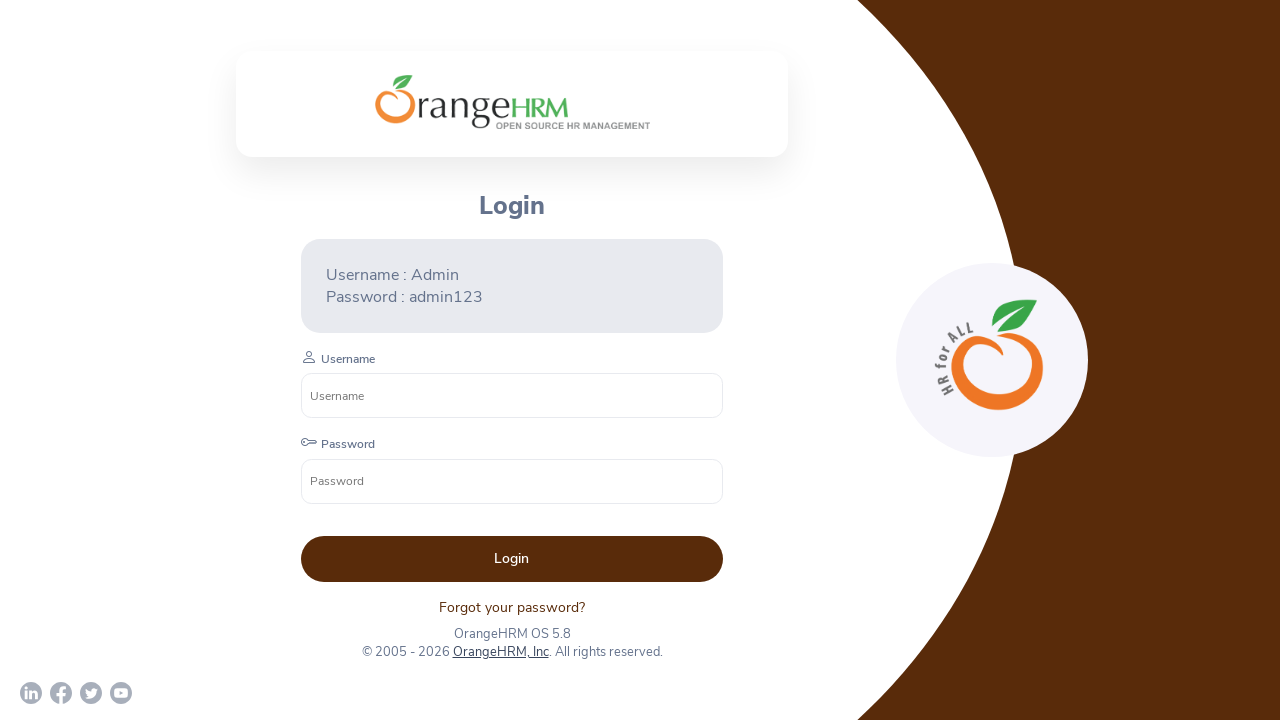

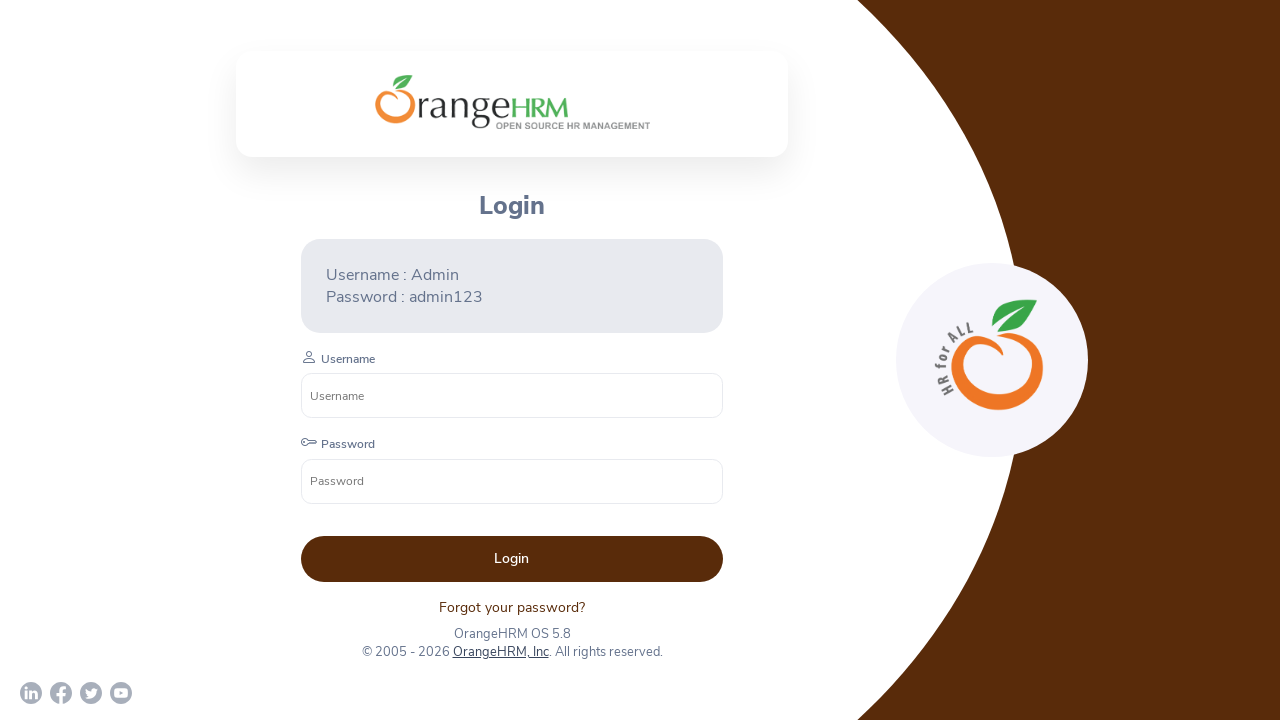